Tests A/B test opt-out by adding an opt-out cookie before visiting the A/B test page, then verifying the page shows "No A/B Test" heading

Starting URL: http://the-internet.herokuapp.com

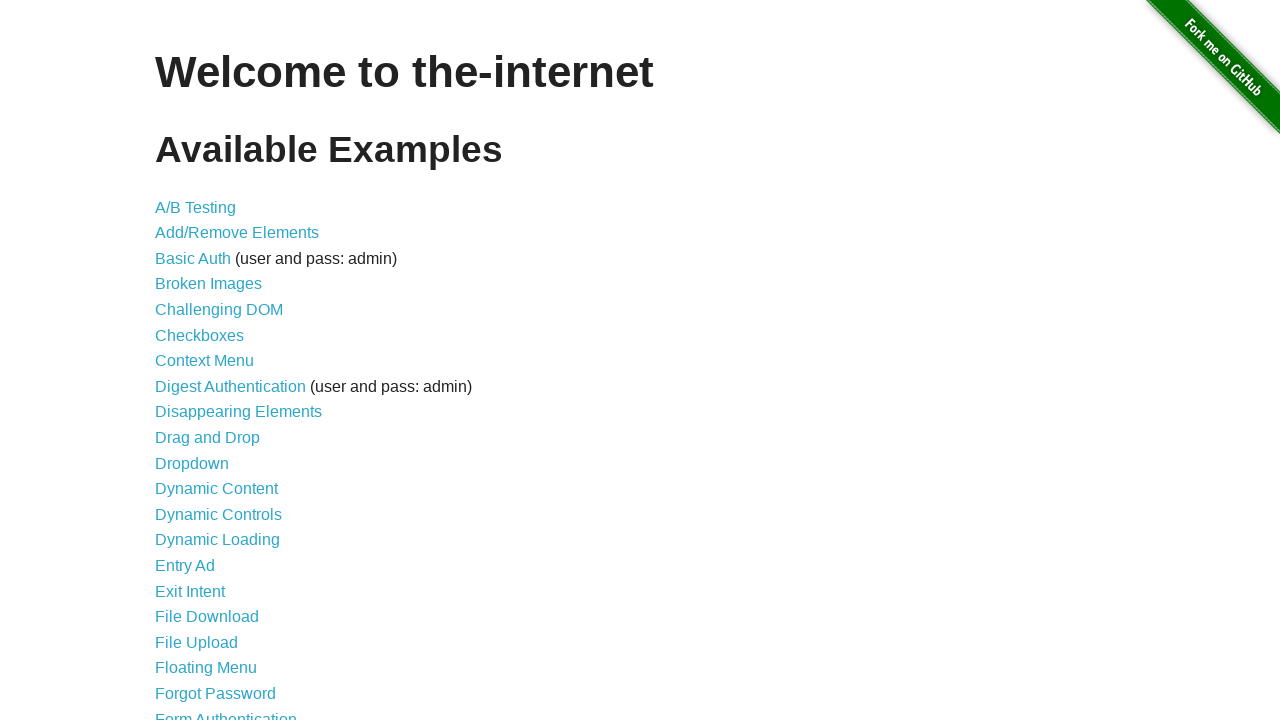

Added optimizelyOptOut cookie to browser context
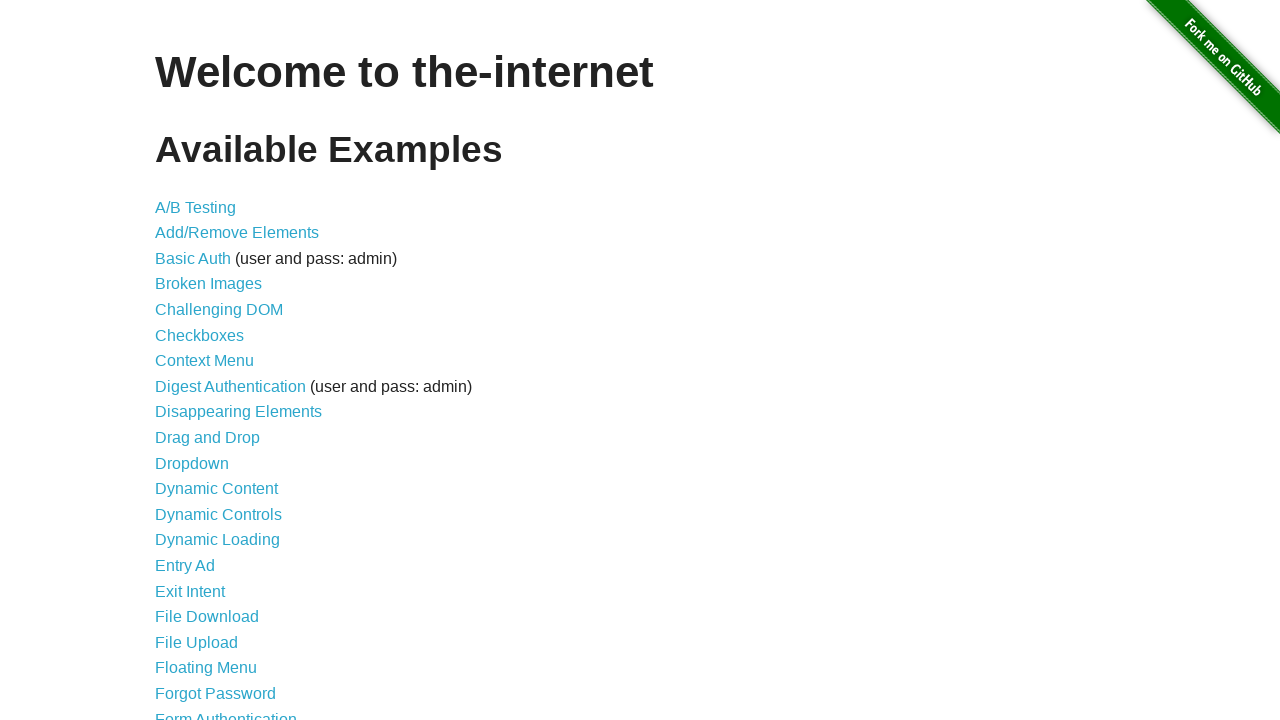

Navigated to A/B test page at http://the-internet.herokuapp.com/abtest
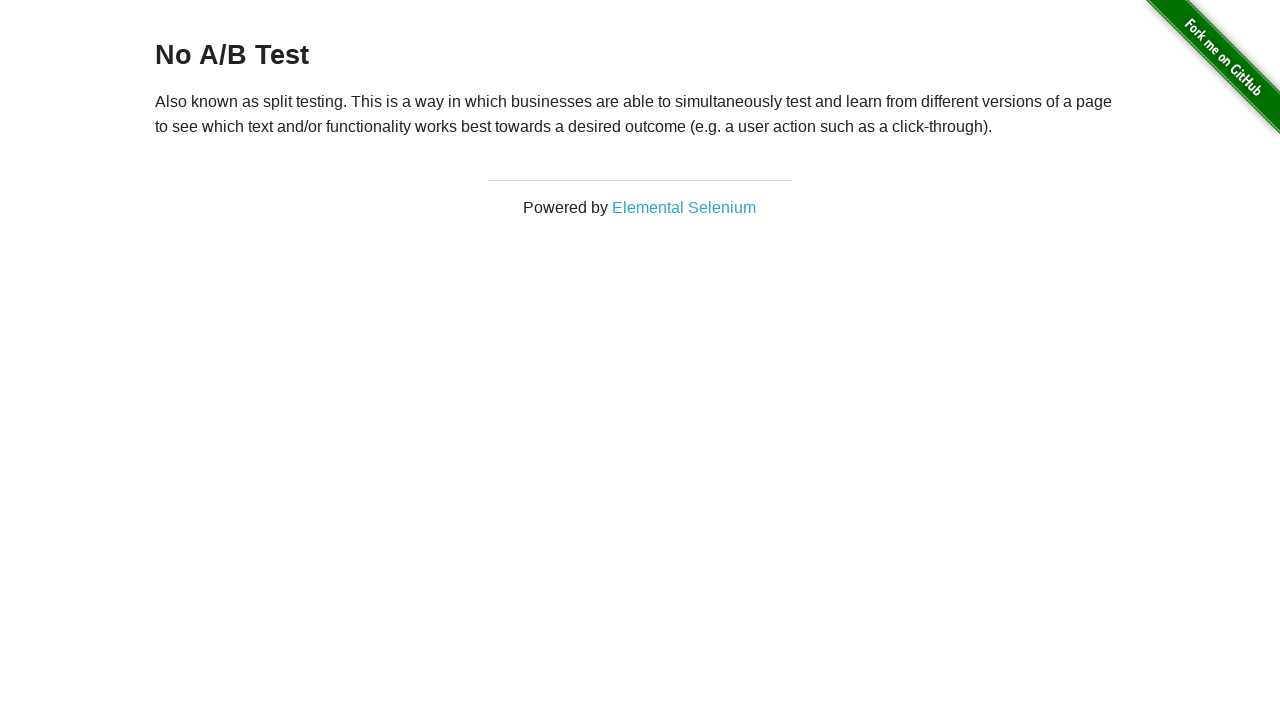

Retrieved h3 heading text: 'No A/B Test'
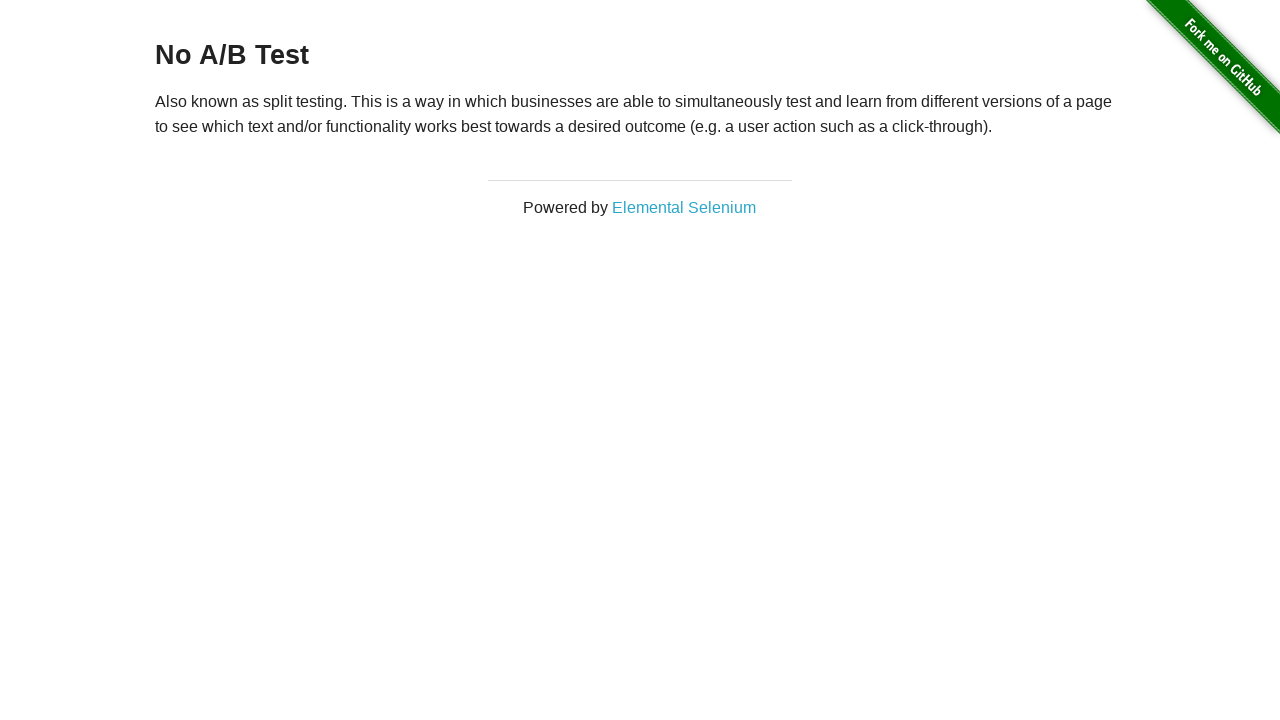

Verified that heading text equals 'No A/B Test' - opt-out successful
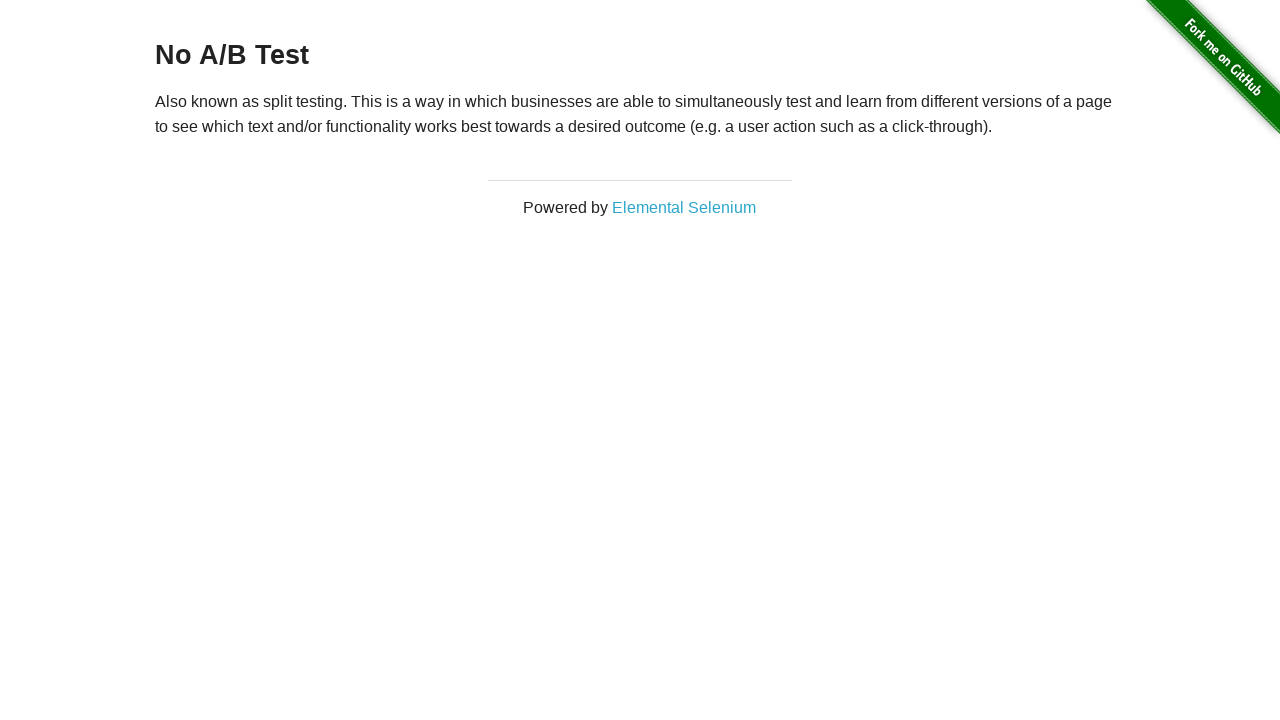

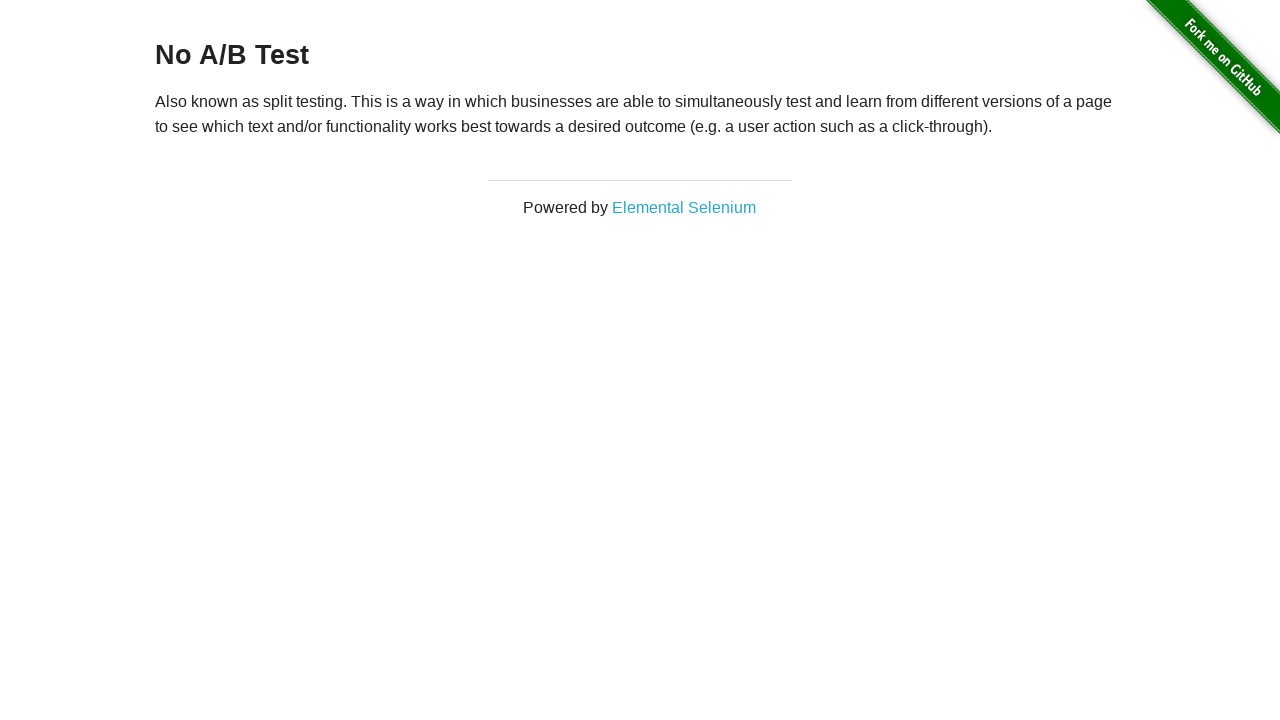